Tests multi-select functionality in an iframe by selecting multiple options while holding the Ctrl key and submitting the form

Starting URL: https://www.w3schools.com/tags/tryit.asp?filename=tryhtml_select_multiple

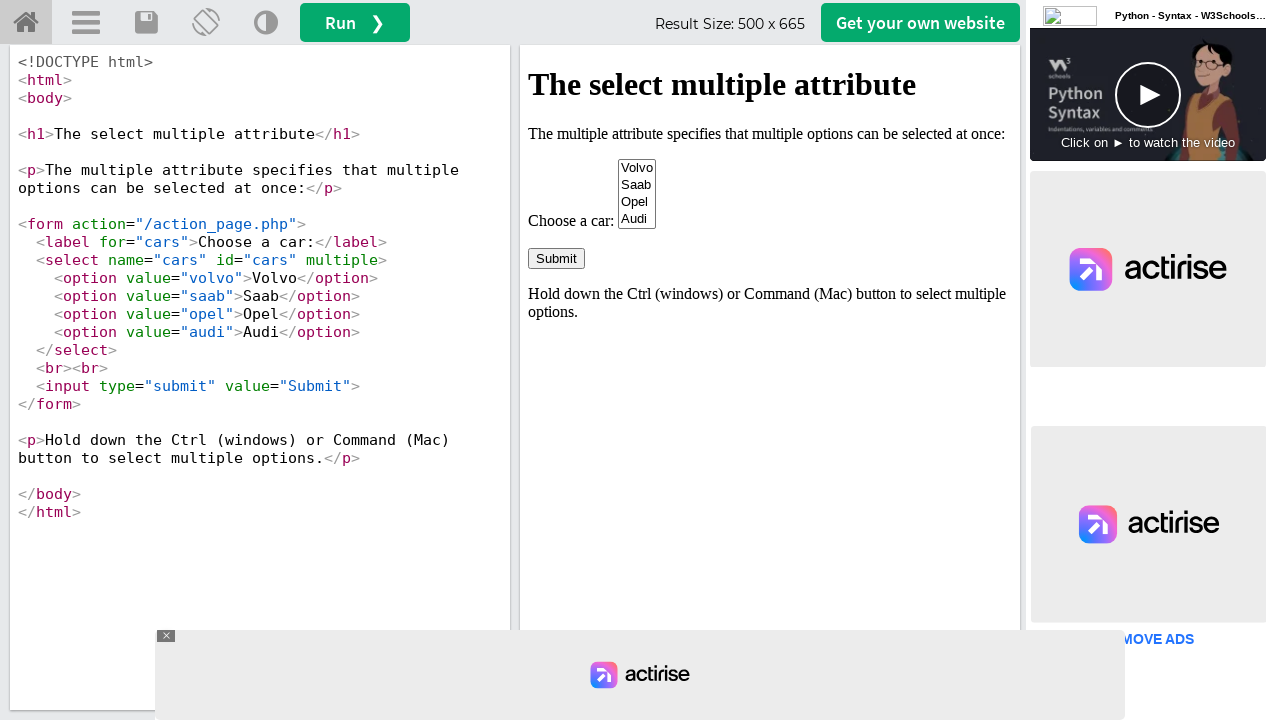

Located iframe with ID 'iframeResult'
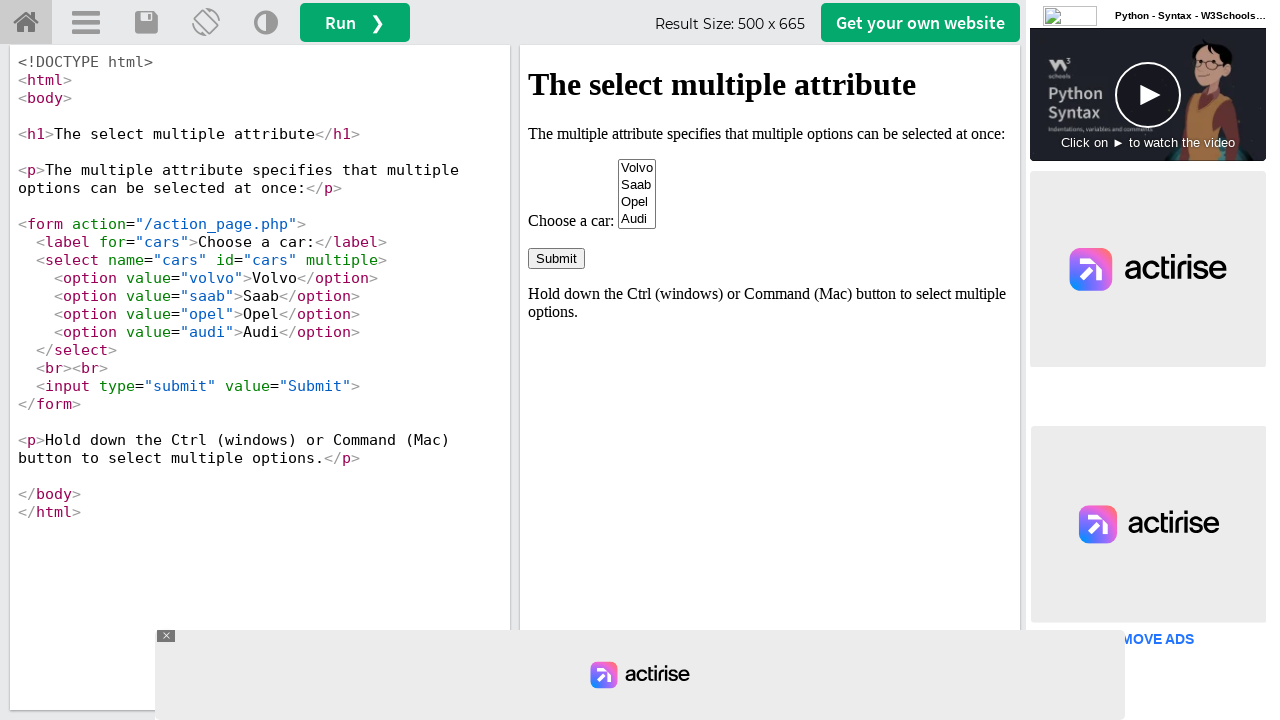

Selected Volvo option while holding Ctrl key at (637, 168) on iframe#iframeResult >> internal:control=enter-frame >> xpath=//select[@id='cars'
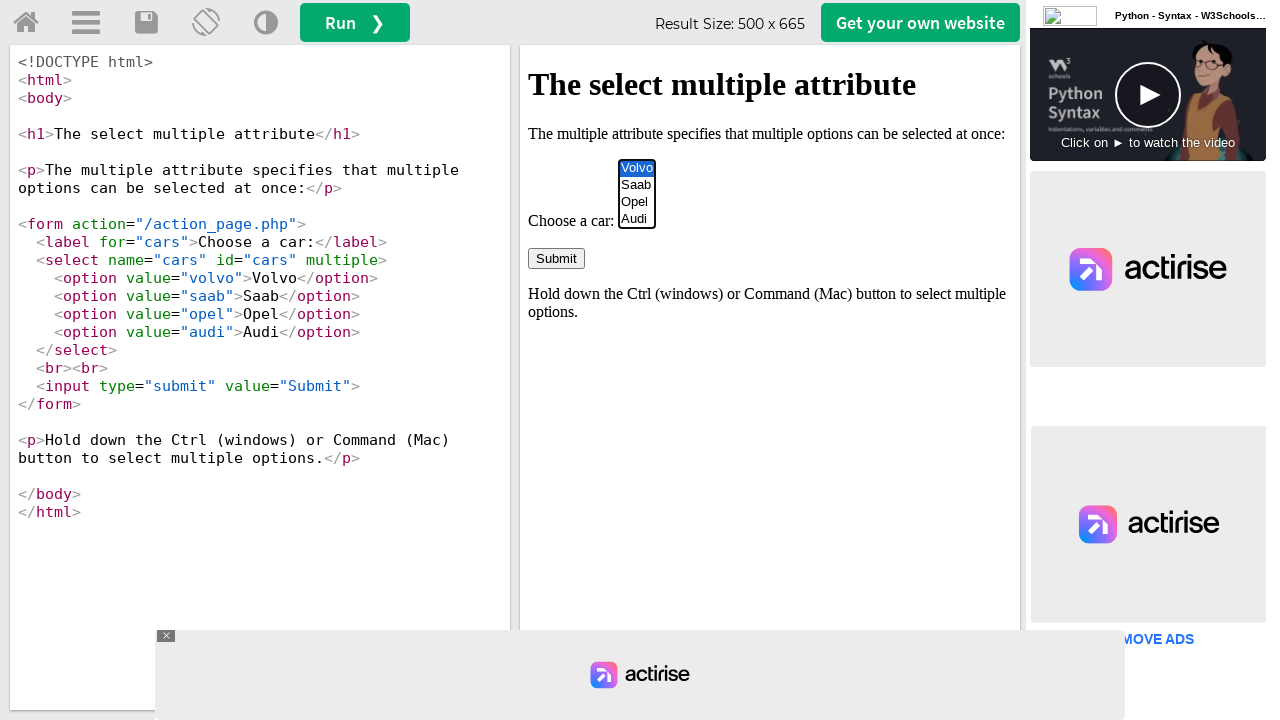

Selected Audi option while holding Ctrl key at (637, 219) on iframe#iframeResult >> internal:control=enter-frame >> xpath=//select[@id='cars'
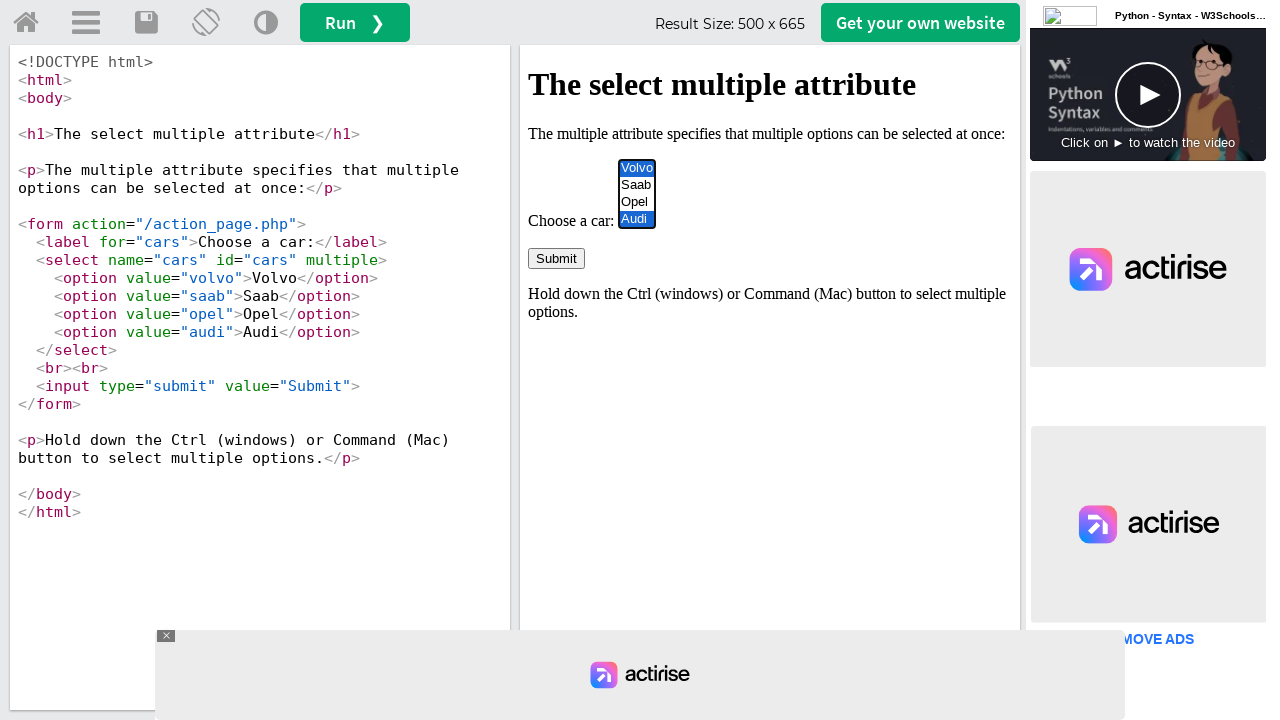

Clicked submit button to submit form with multiple selections at (556, 258) on iframe#iframeResult >> internal:control=enter-frame >> xpath=//input[@type='subm
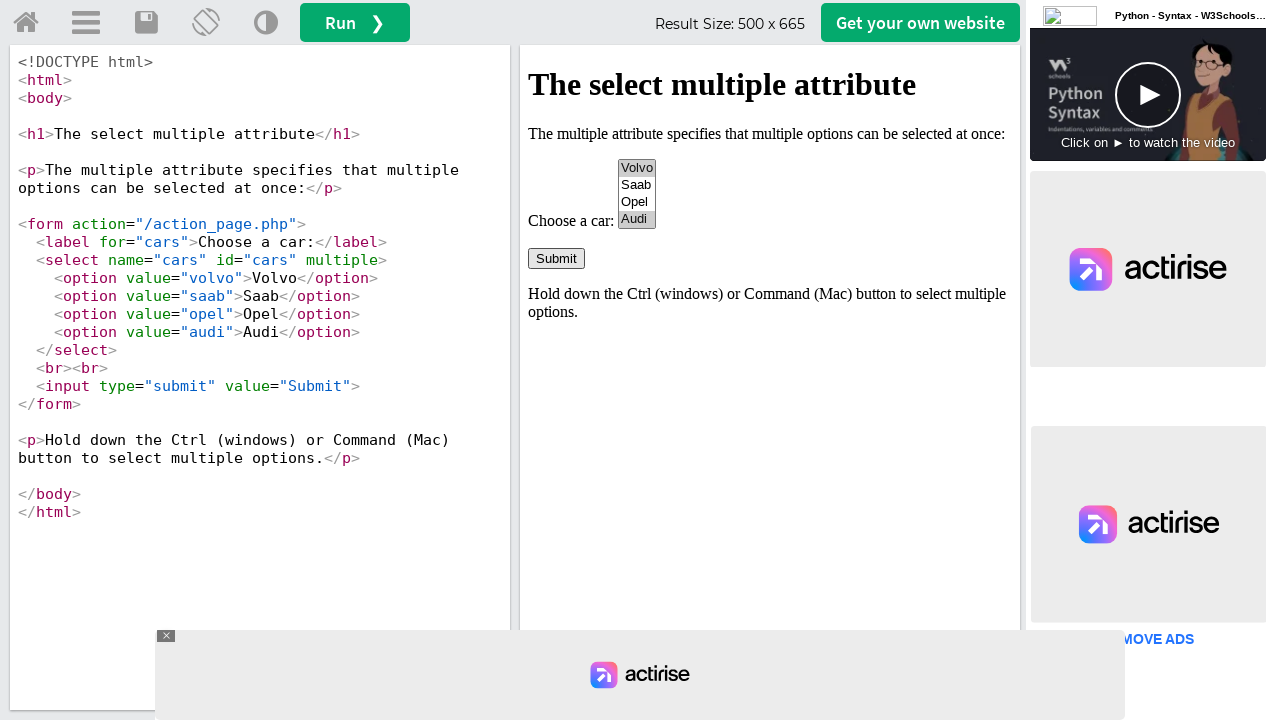

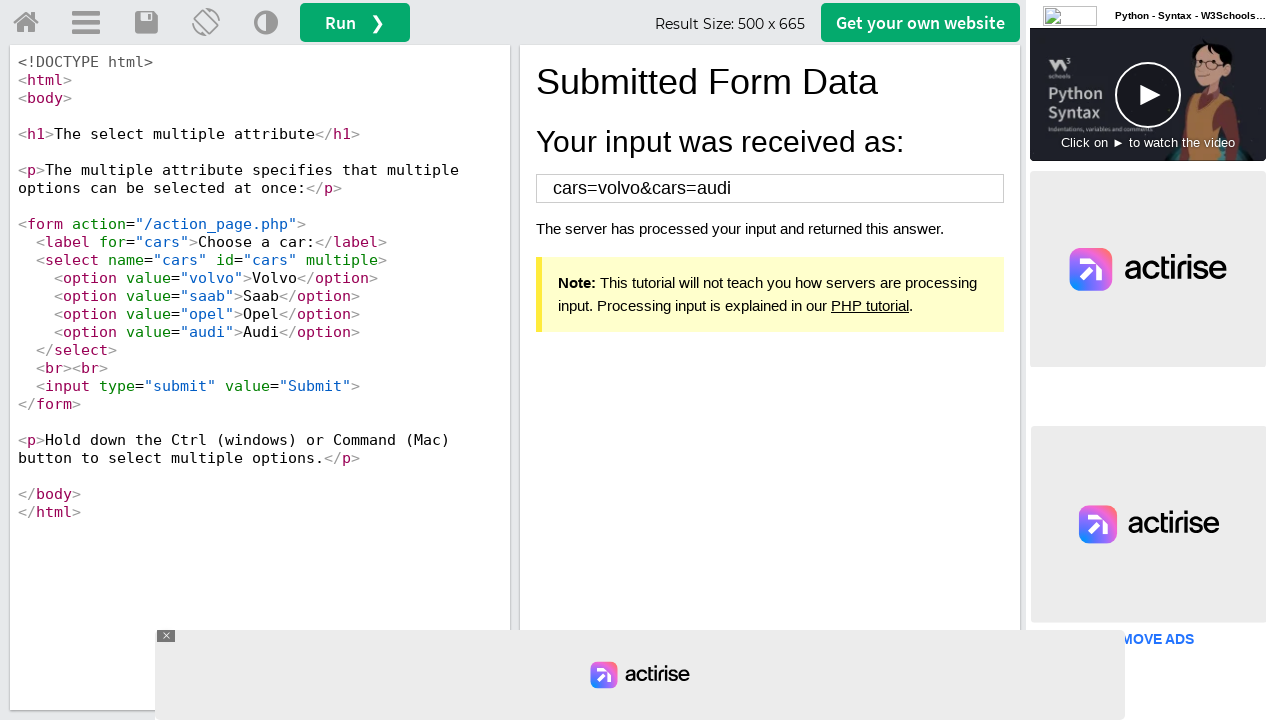